Navigates to Sauce Labs' guinea pig test page and verifies the page loads by checking the title is available

Starting URL: https://saucelabs.com/test/guinea-pig

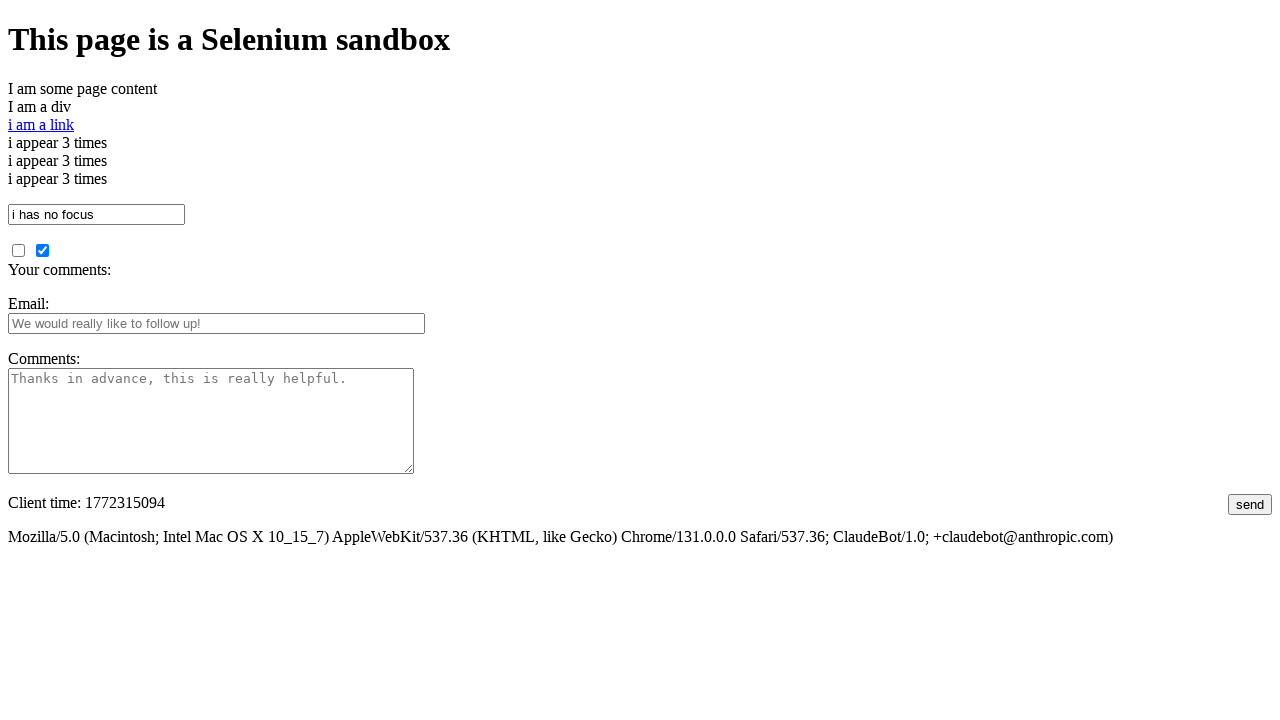

Navigated to Sauce Labs guinea pig test page
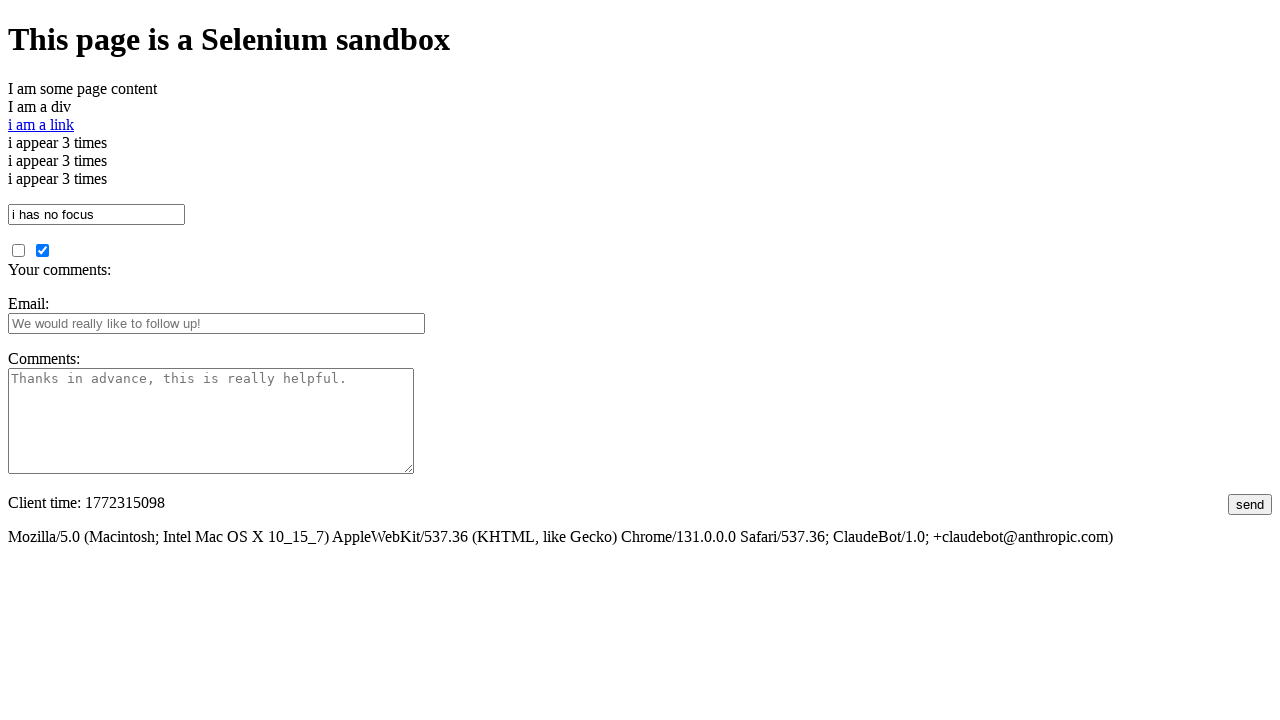

Page DOM content loaded
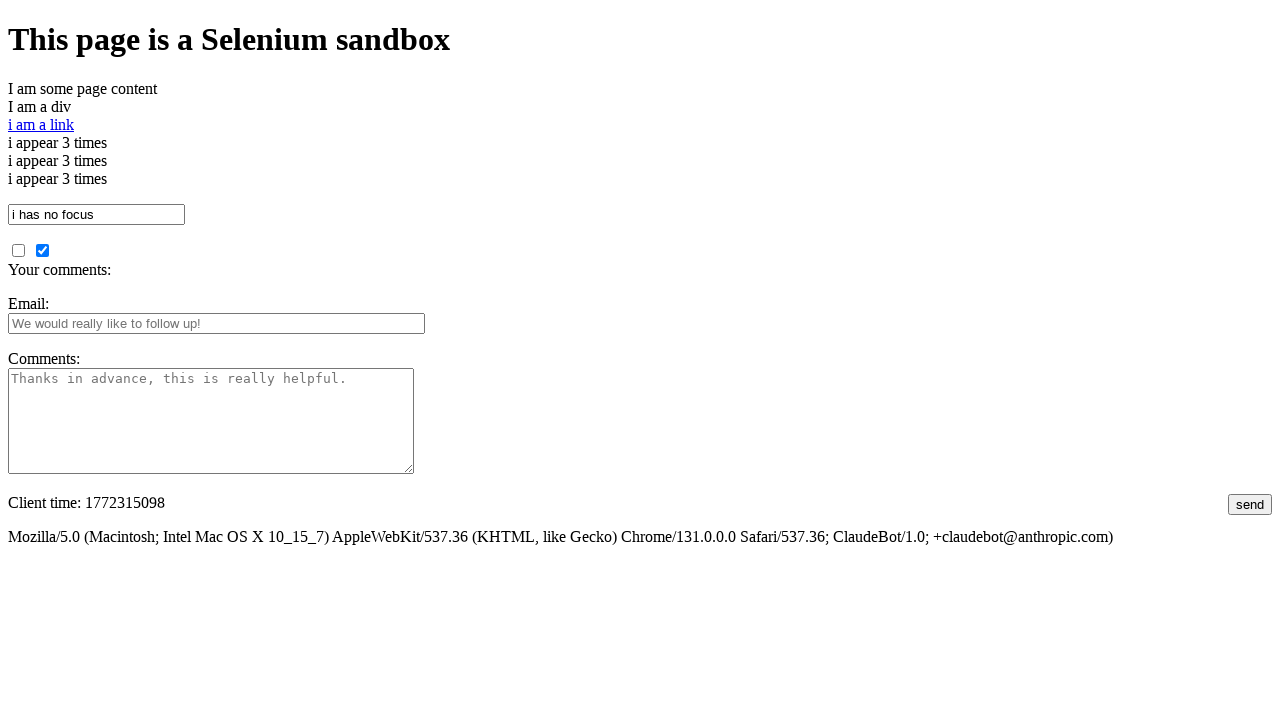

Page title verified - page loaded successfully
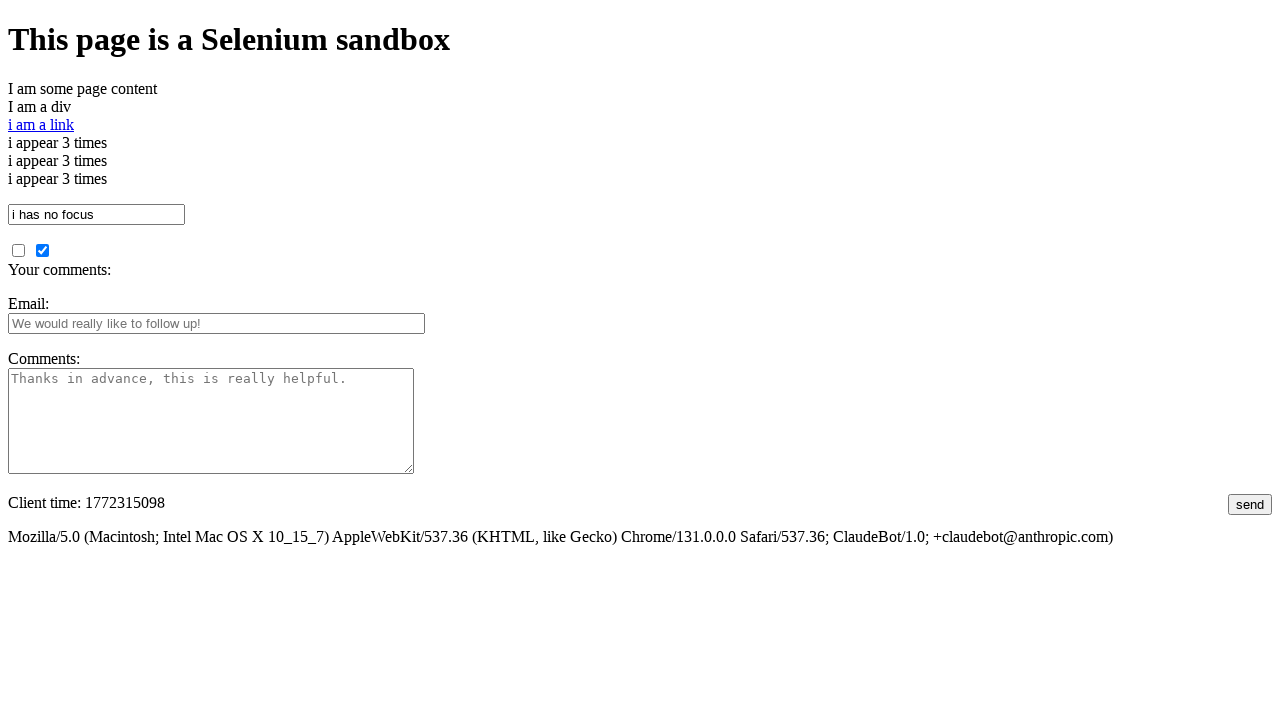

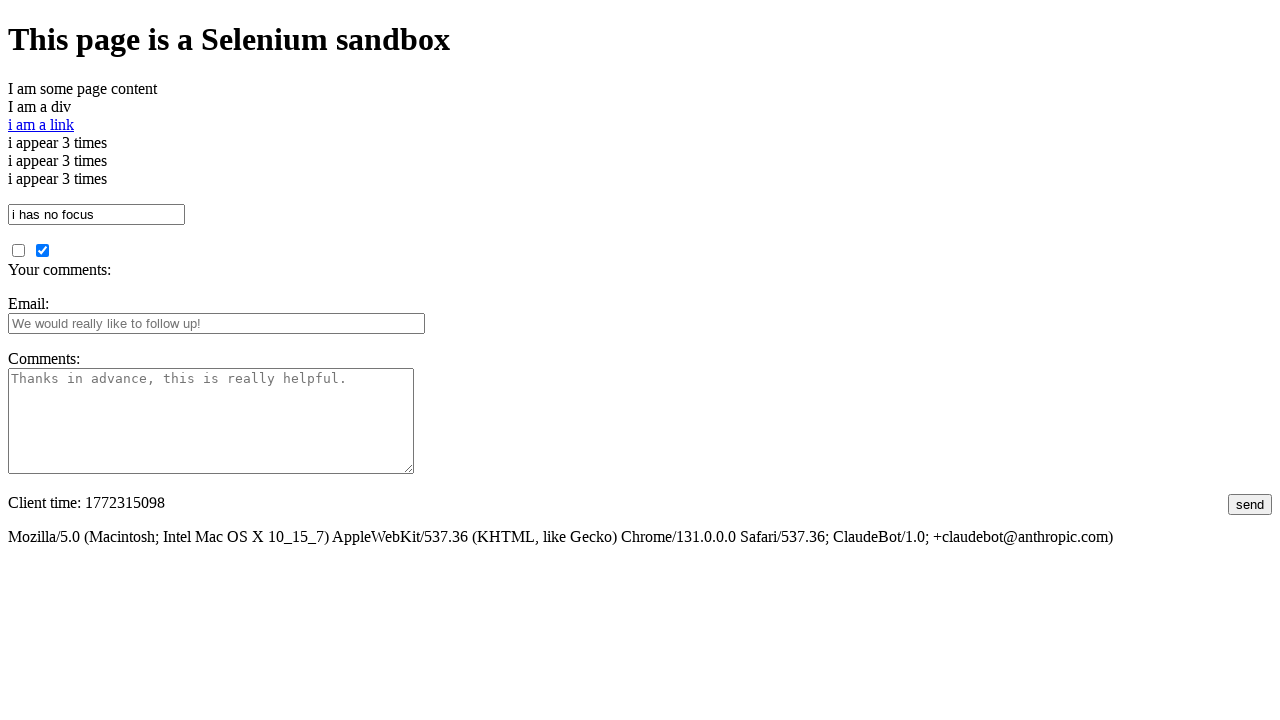